Tests hover functionality by hovering over a user avatar to reveal hidden content, verifying the username is displayed, and clicking the "View profile" link.

Starting URL: https://the-internet.herokuapp.com/hovers

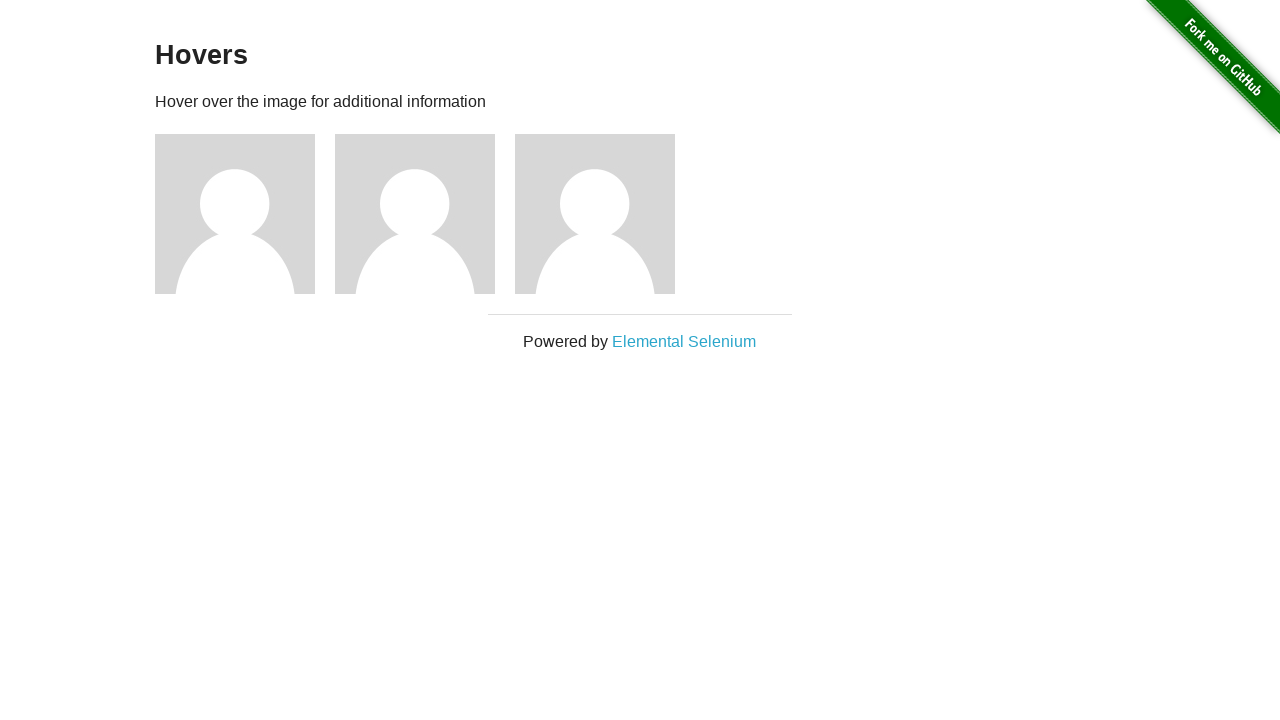

Hovered over first user avatar to reveal hidden content at (235, 214) on img[alt="User Avatar"]
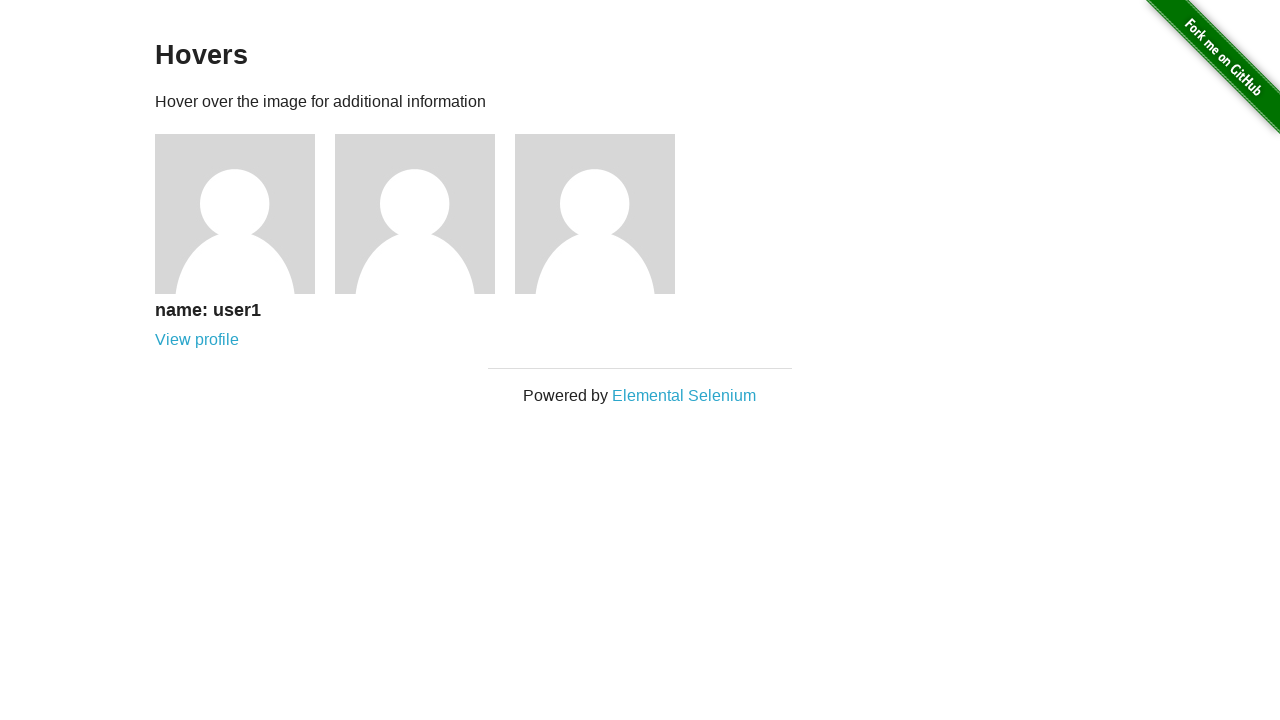

Verified username 'user1' is visible after hovering
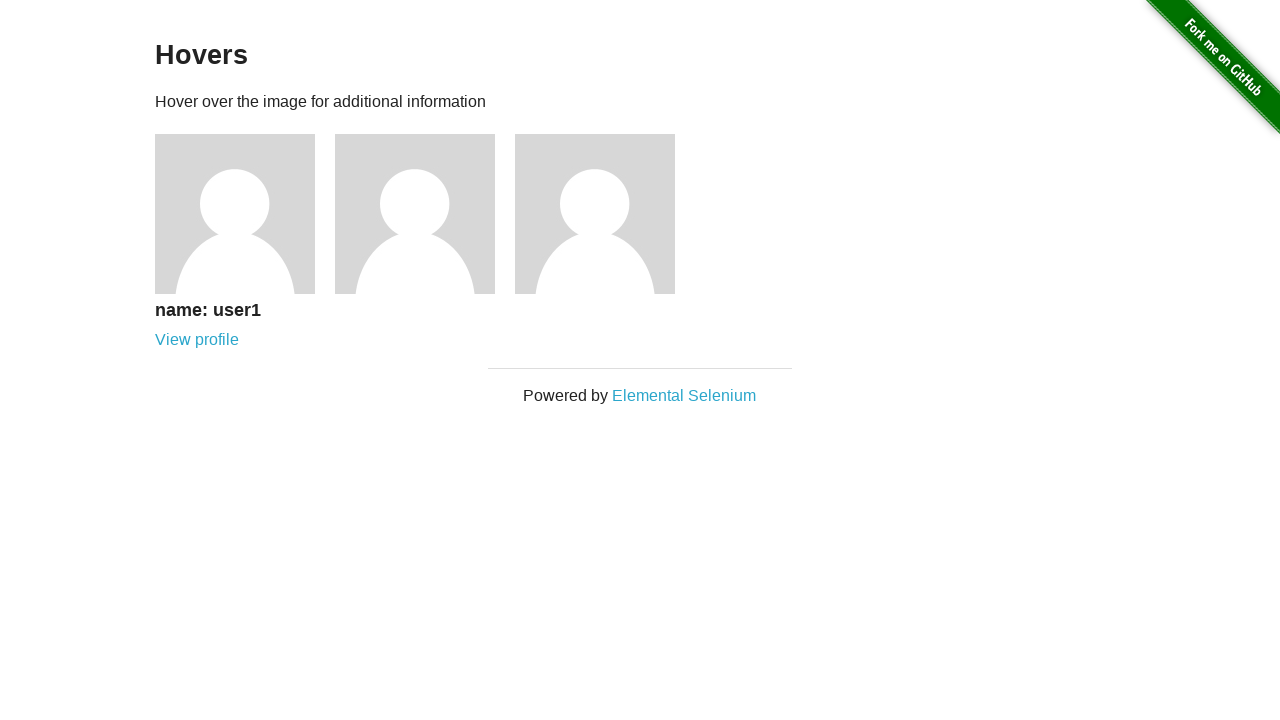

Clicked on 'View profile' link at (197, 340) on text=View profile
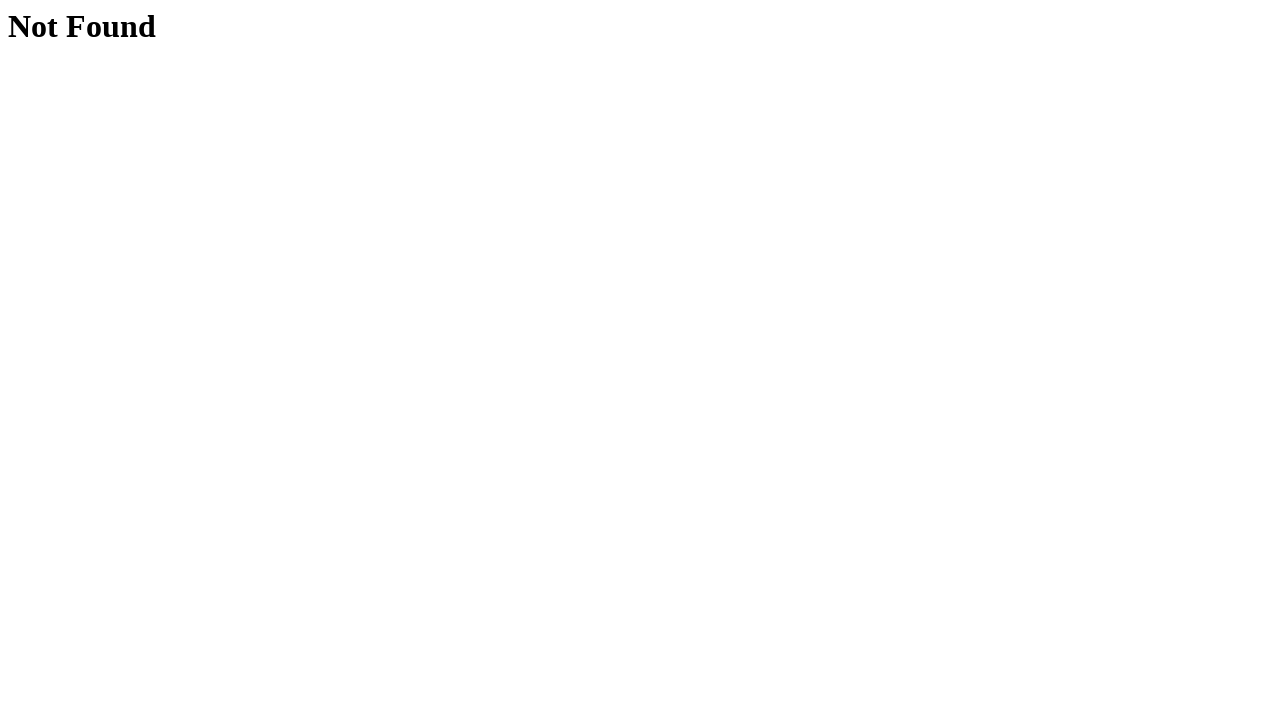

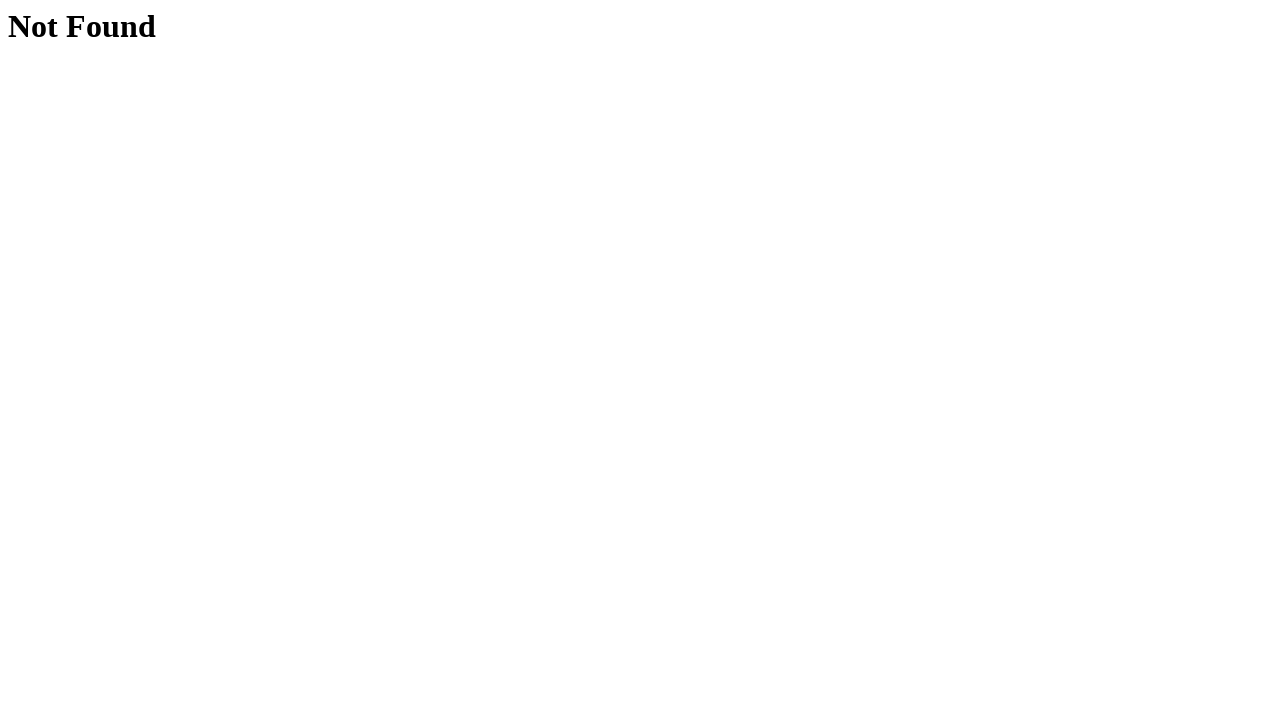